Navigates to the homepage and verifies that anchor links are present on the page

Starting URL: http://www.zlti.com

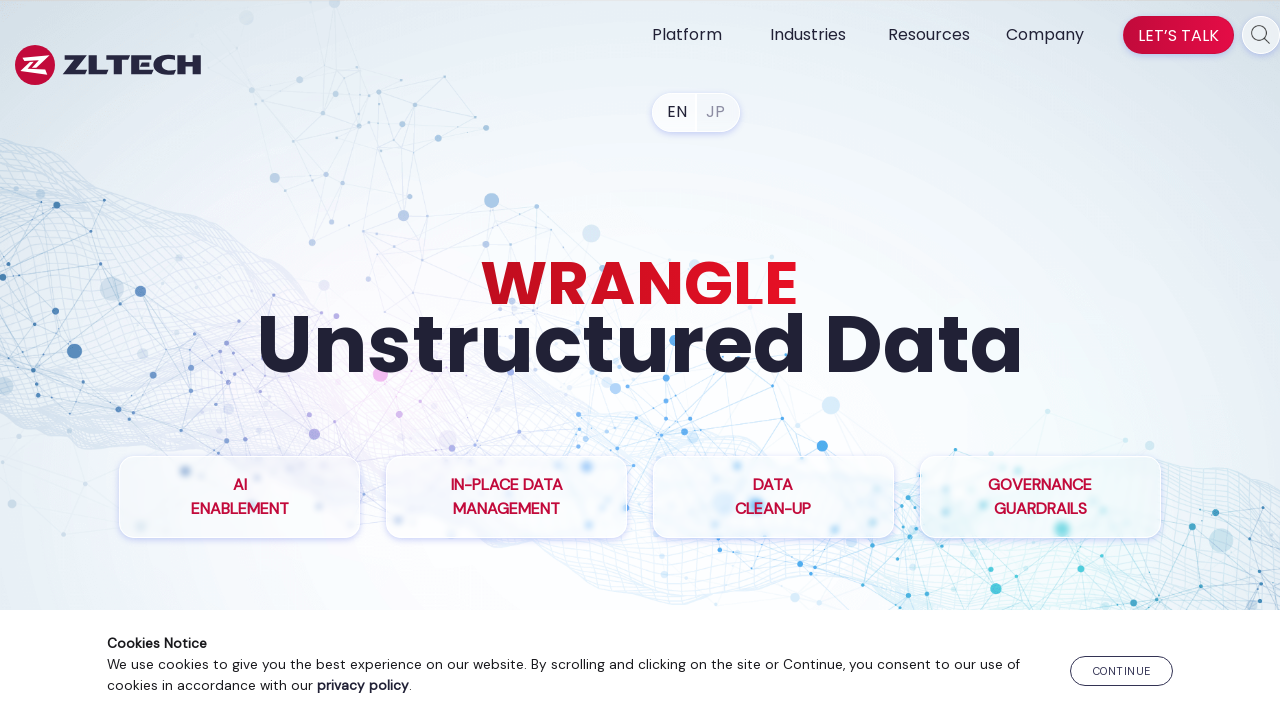

Navigated to http://www.zlti.com
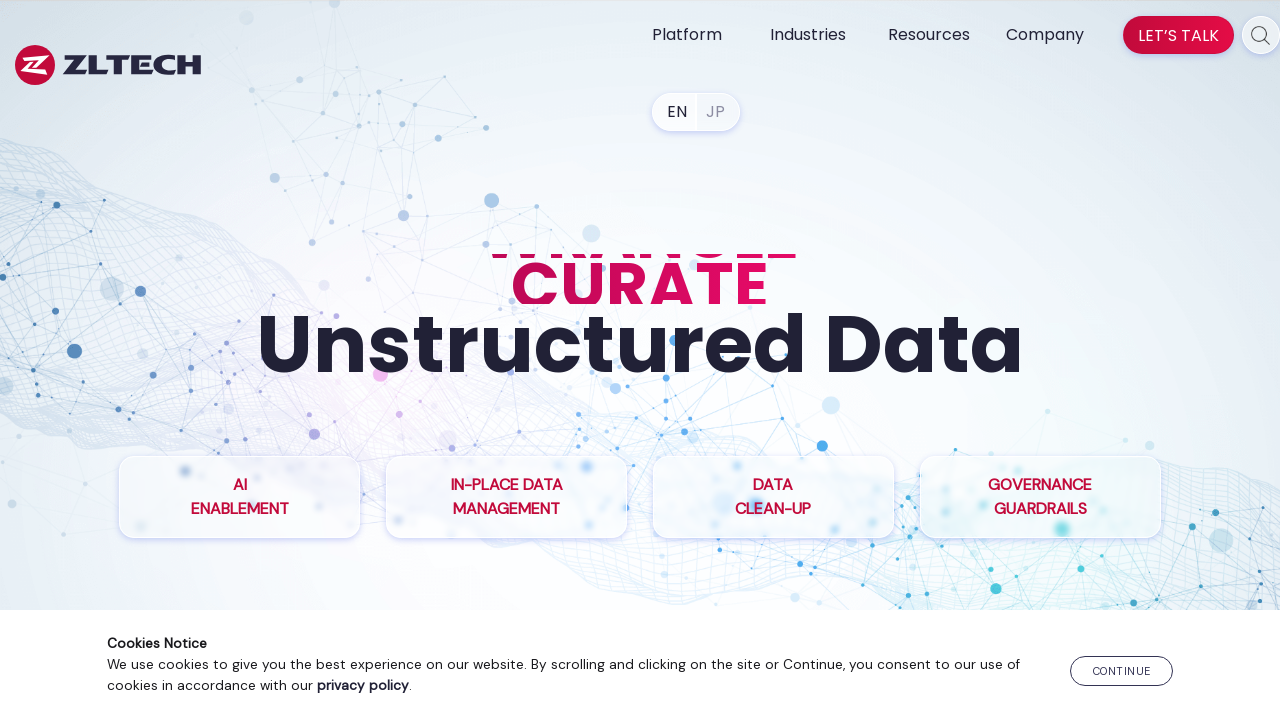

Page loaded (domcontentloaded state reached)
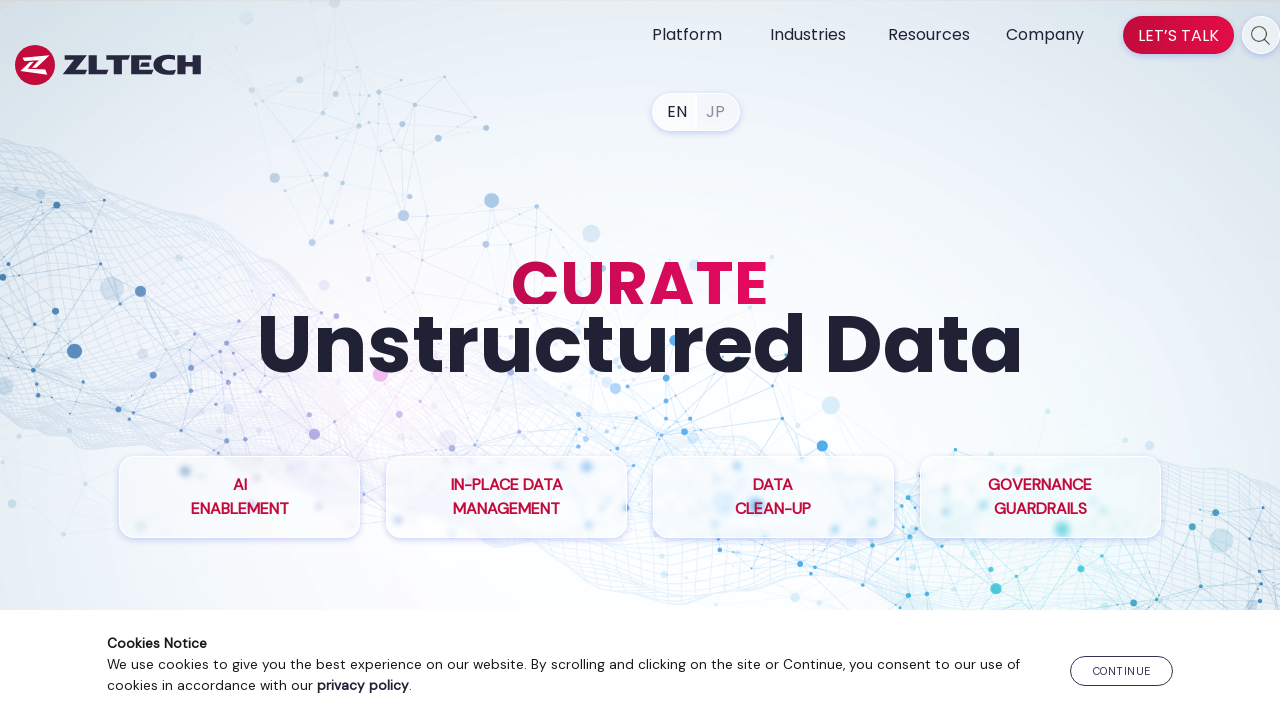

Anchor links are present on the page
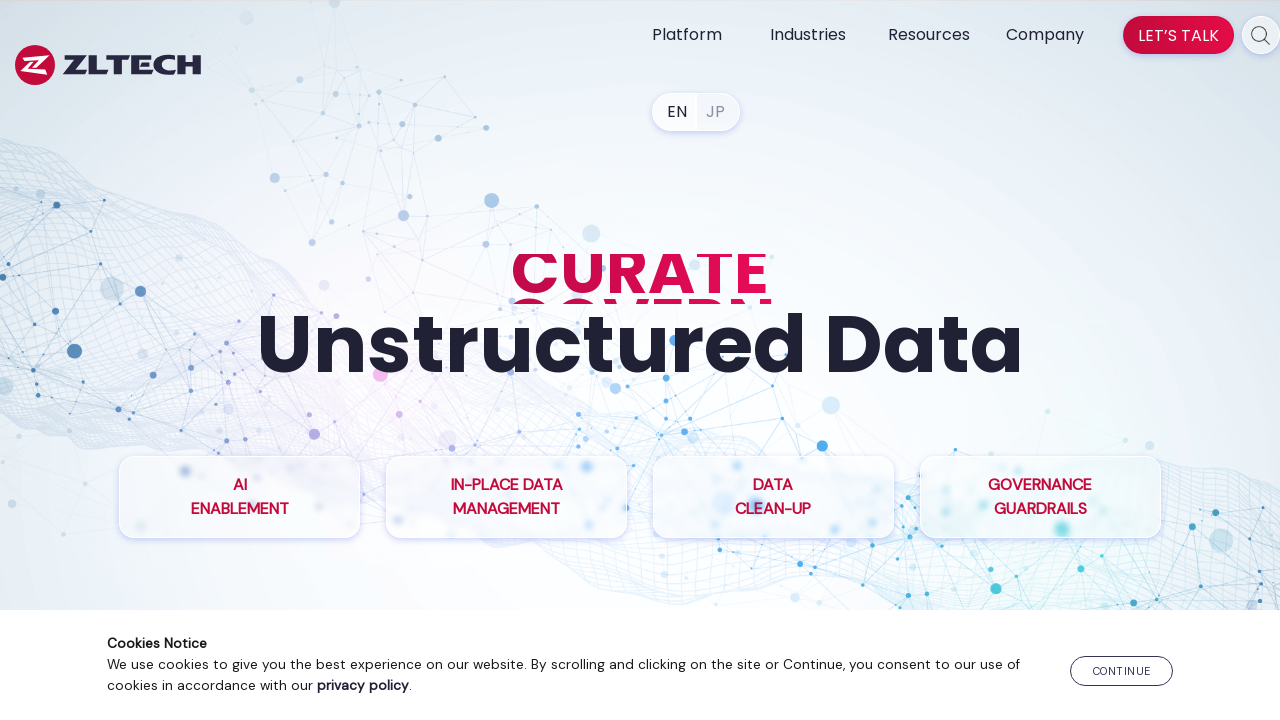

Retrieved all anchor links from the page (found 79 links)
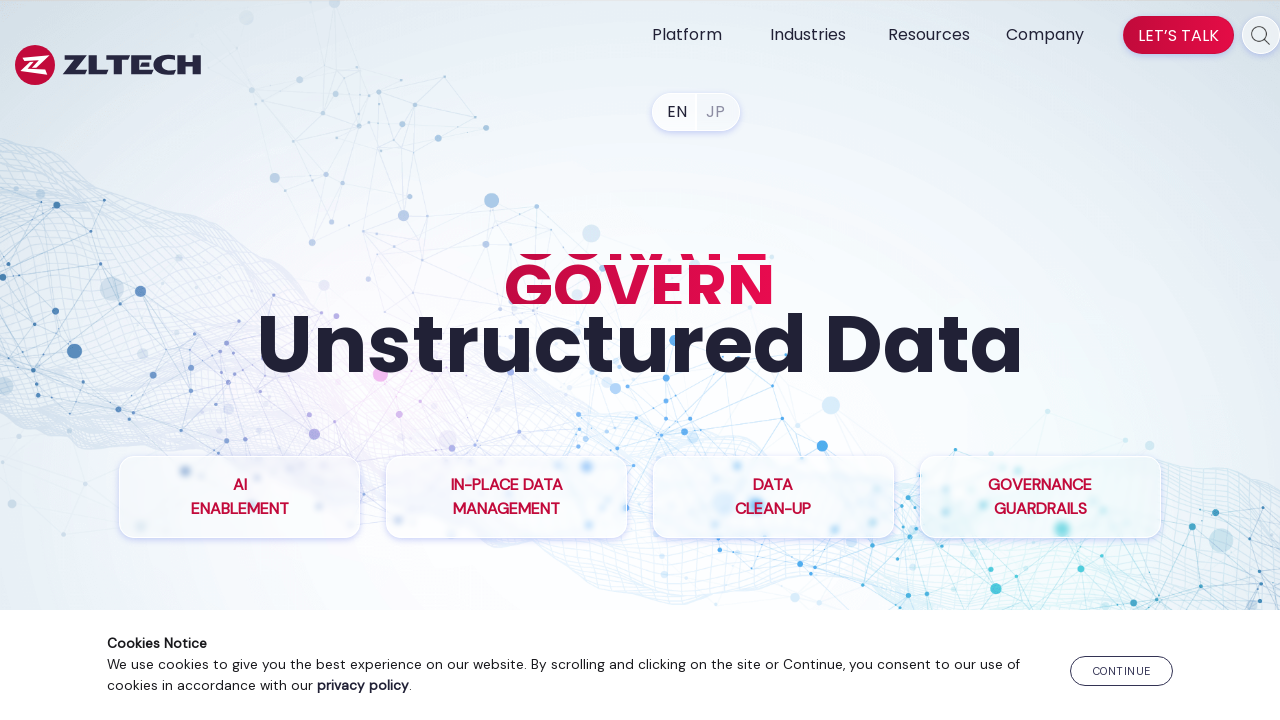

Verified that at least one anchor link exists (total: 79 links)
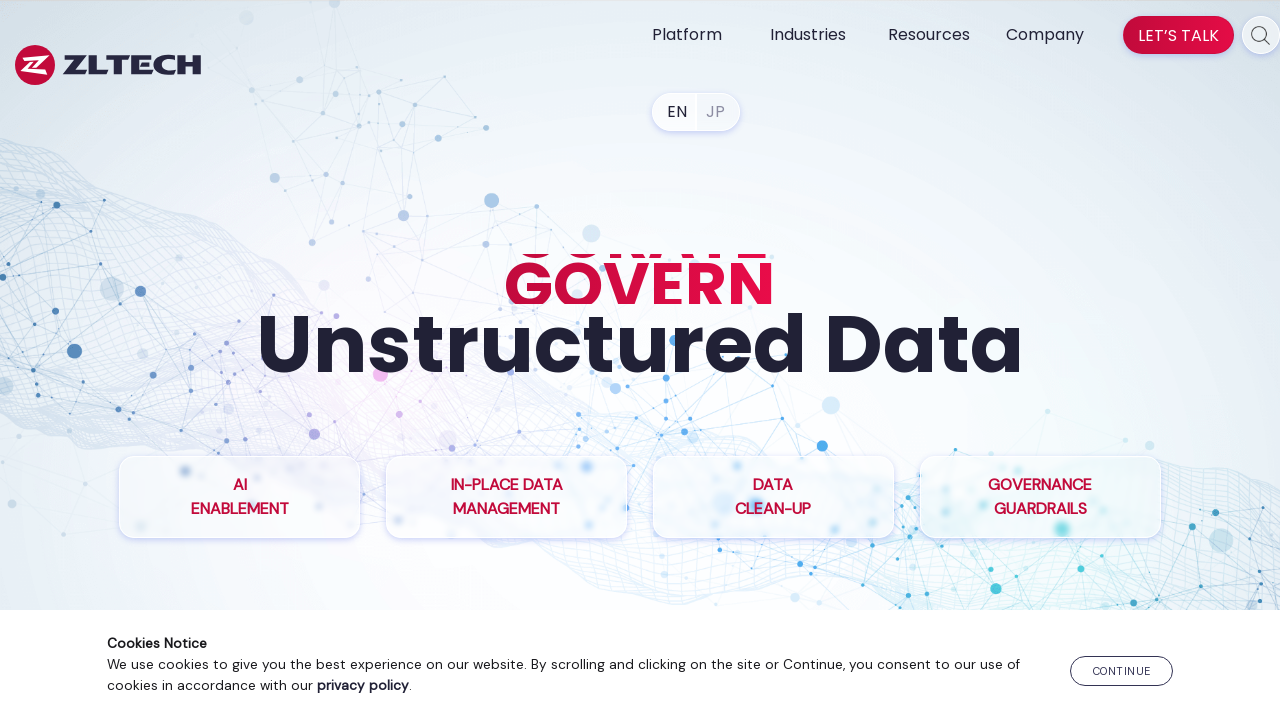

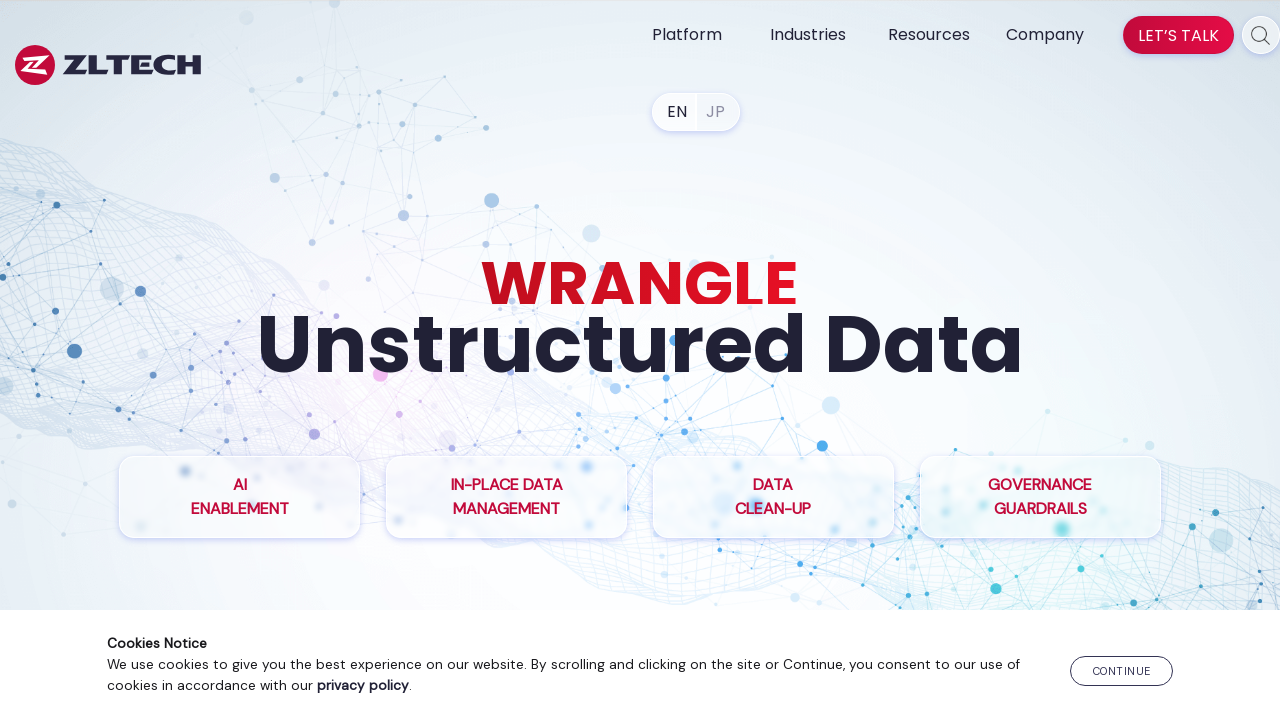